Tests jQuery UI drag and drop functionality by navigating to the droppable demo, switching to the iframe, and performing a drag and drop action between two elements

Starting URL: https://jqueryui.com/draggable/

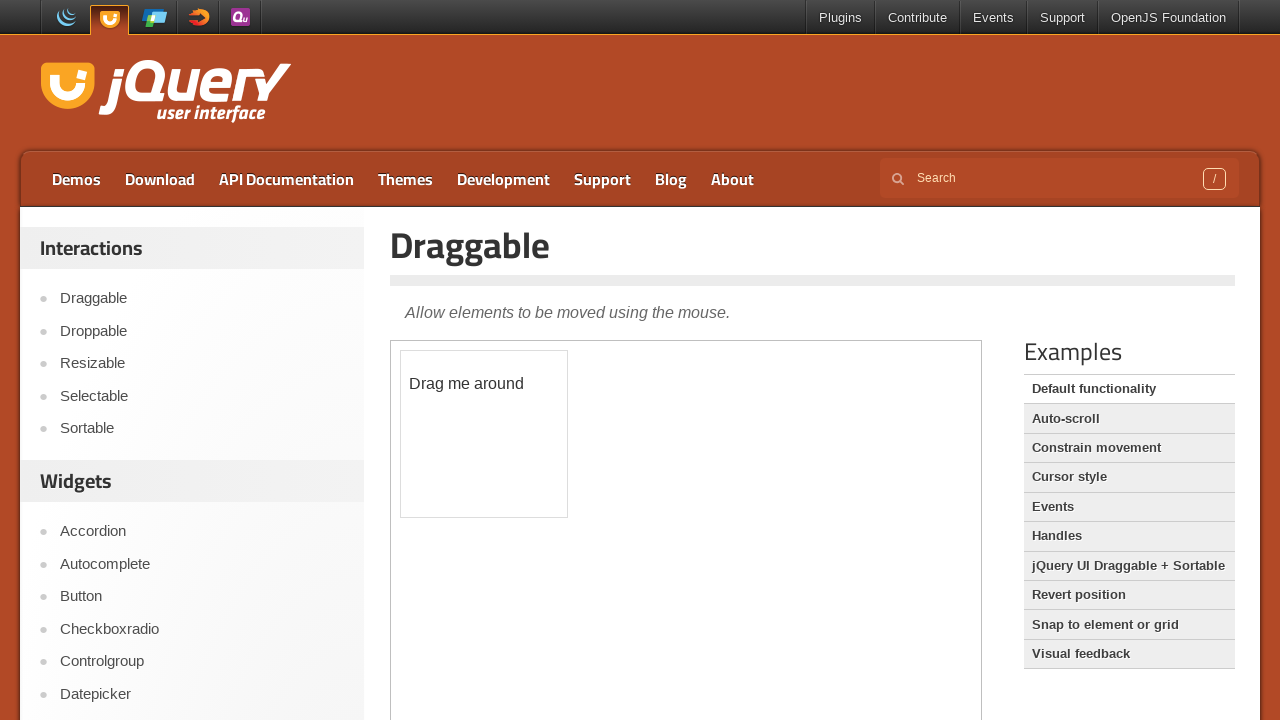

Clicked on Droppable link to navigate to drag and drop demo at (202, 331) on a:text('Droppable')
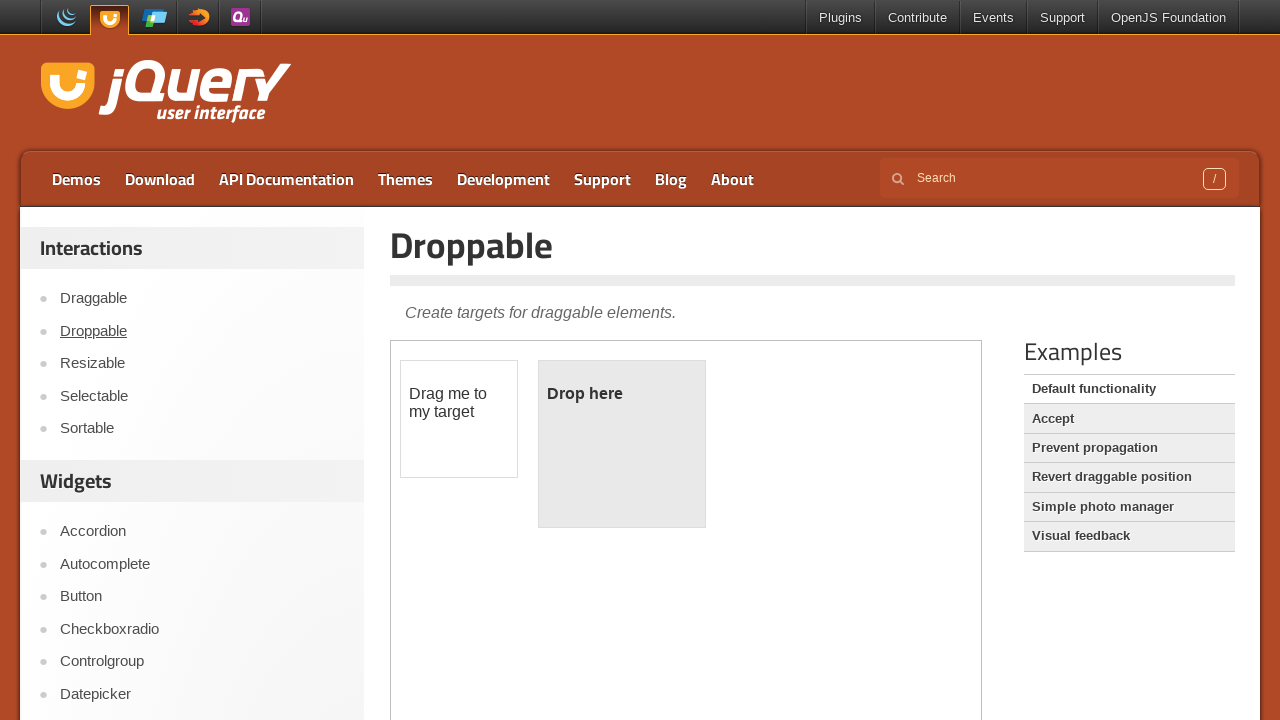

Waited for demo iframe to load
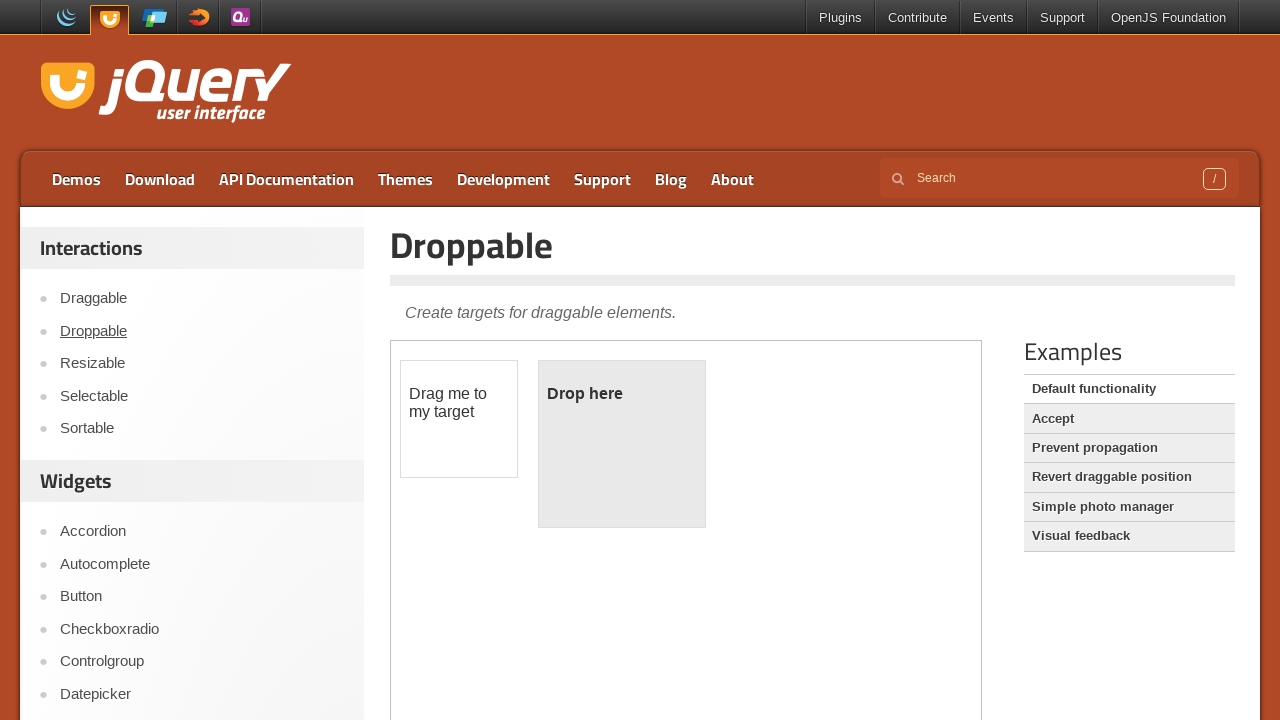

Located and switched to demo iframe
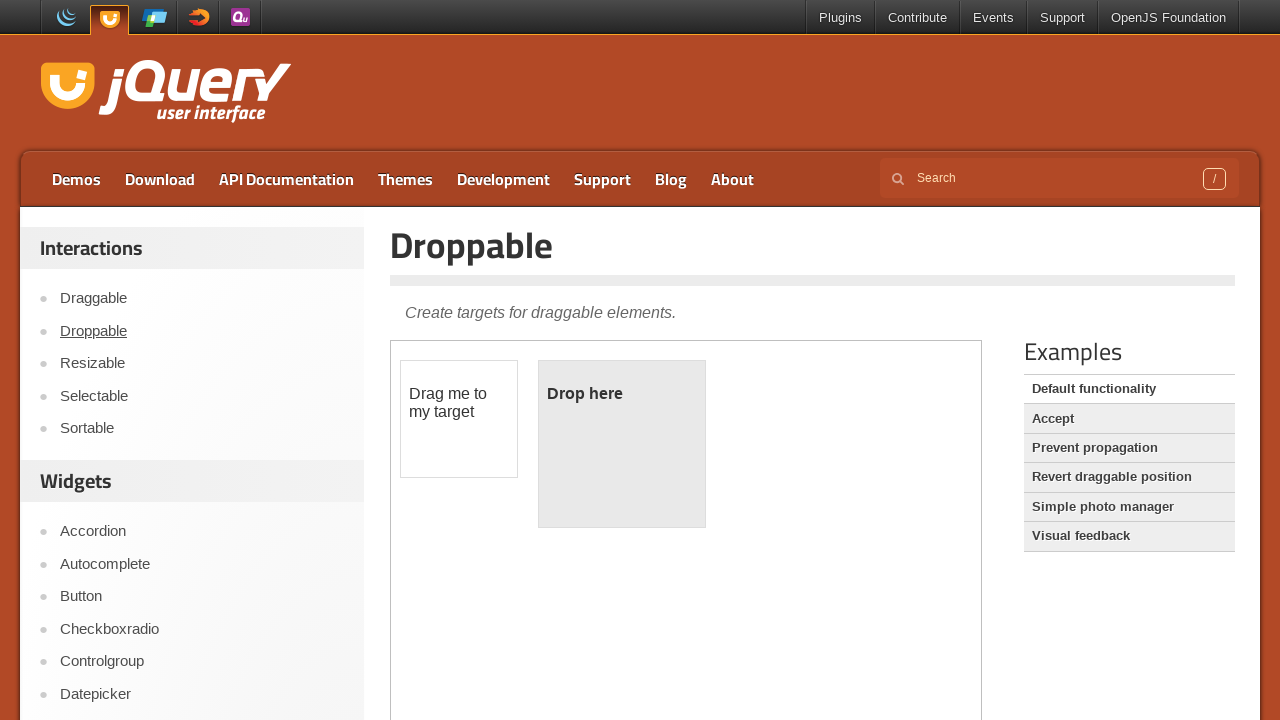

Located draggable element with id 'draggable'
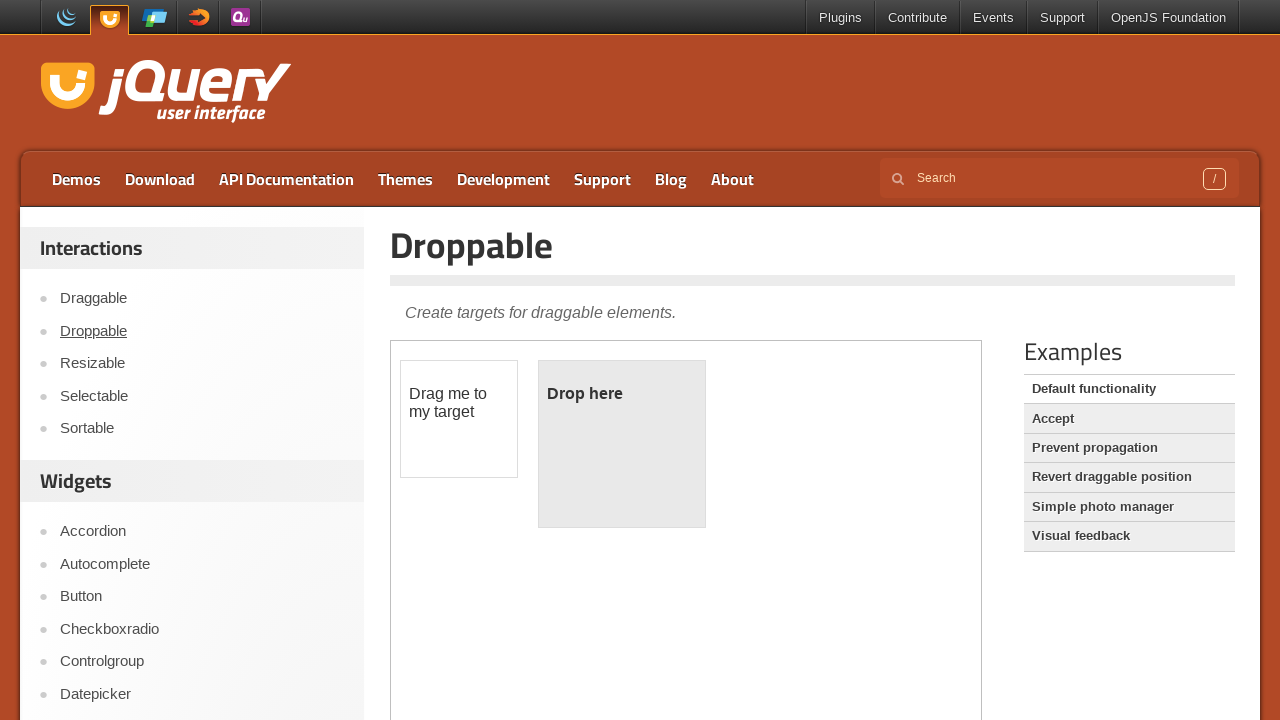

Located droppable element with id 'droppable'
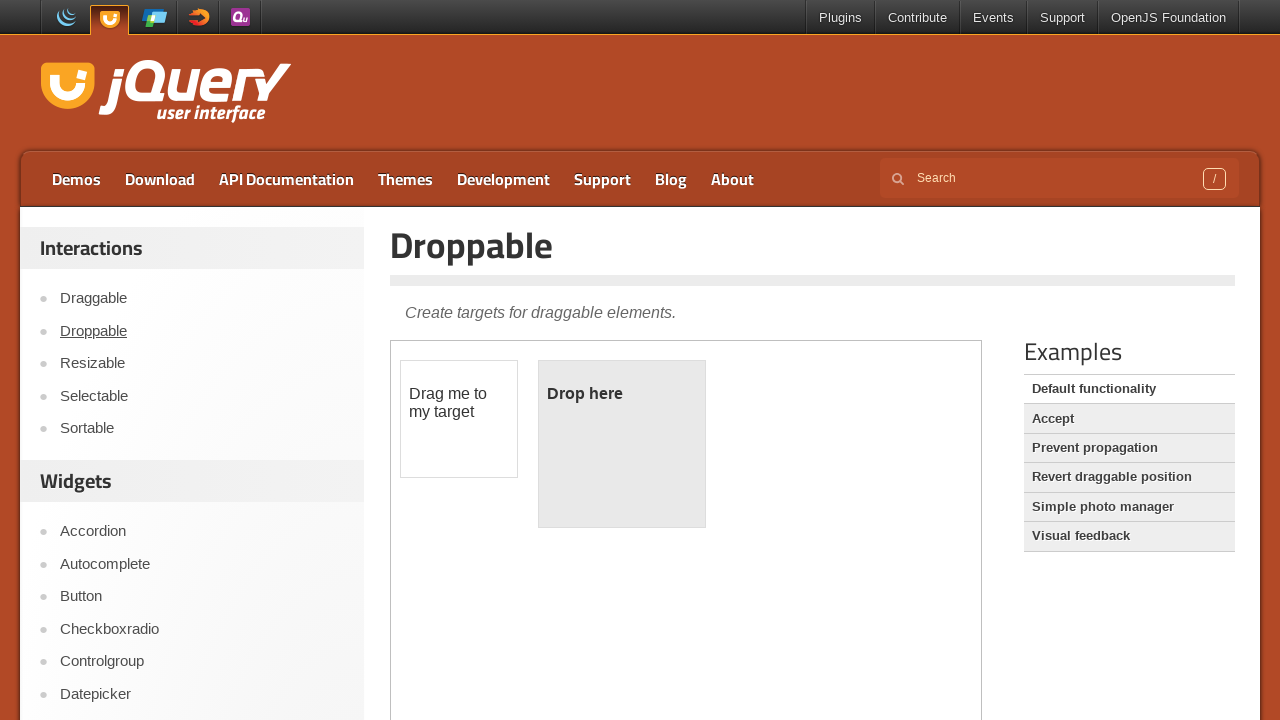

Performed drag and drop action from draggable to droppable element at (622, 444)
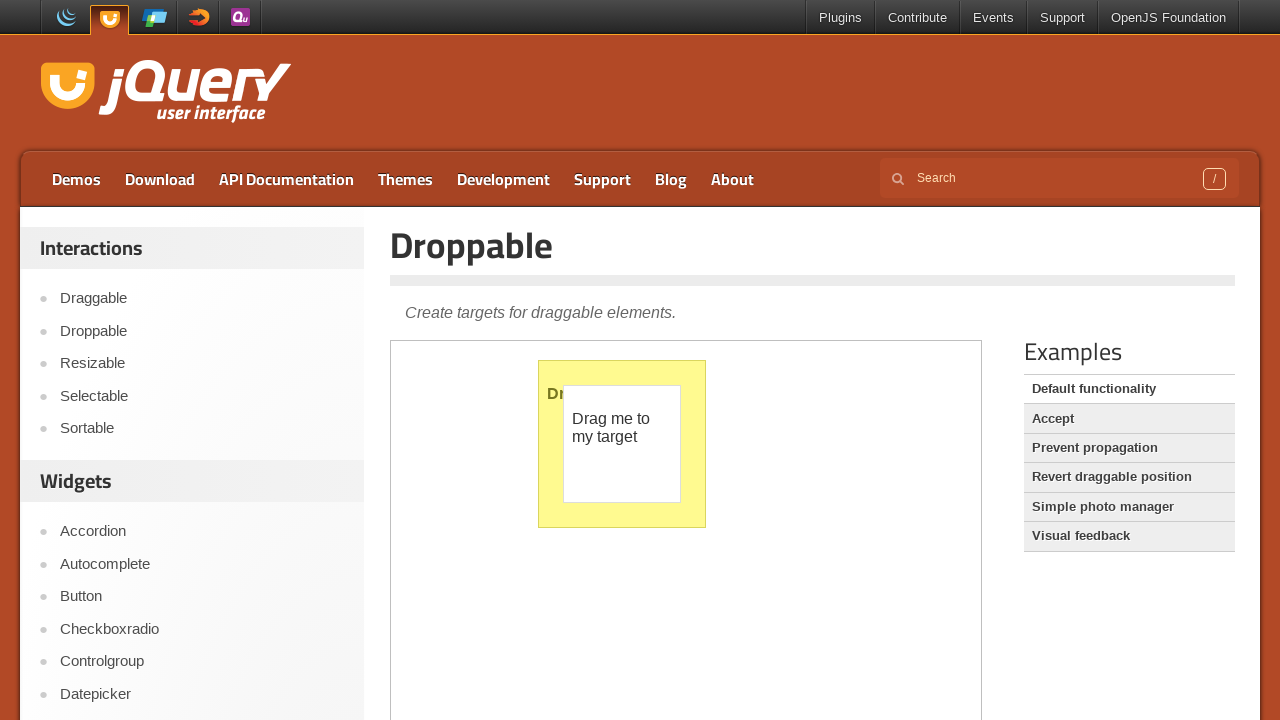

Verified successful drop by confirming 'Dropped!' text appears in droppable element
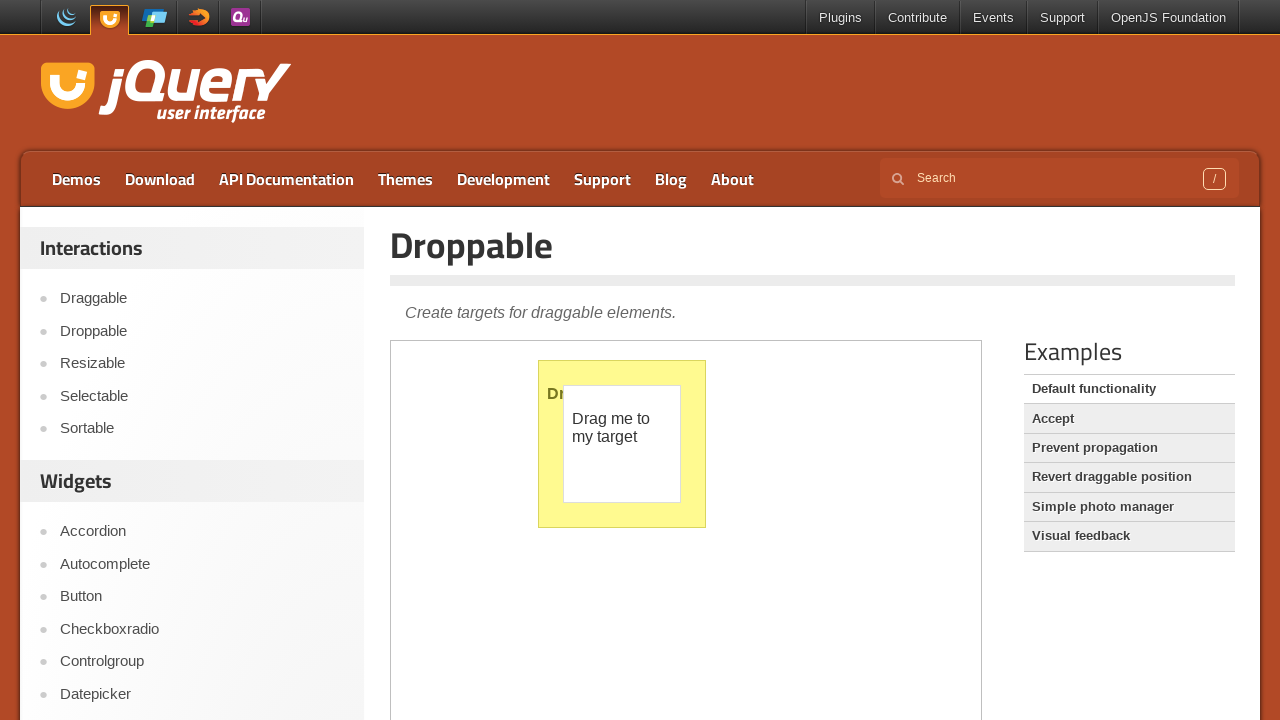

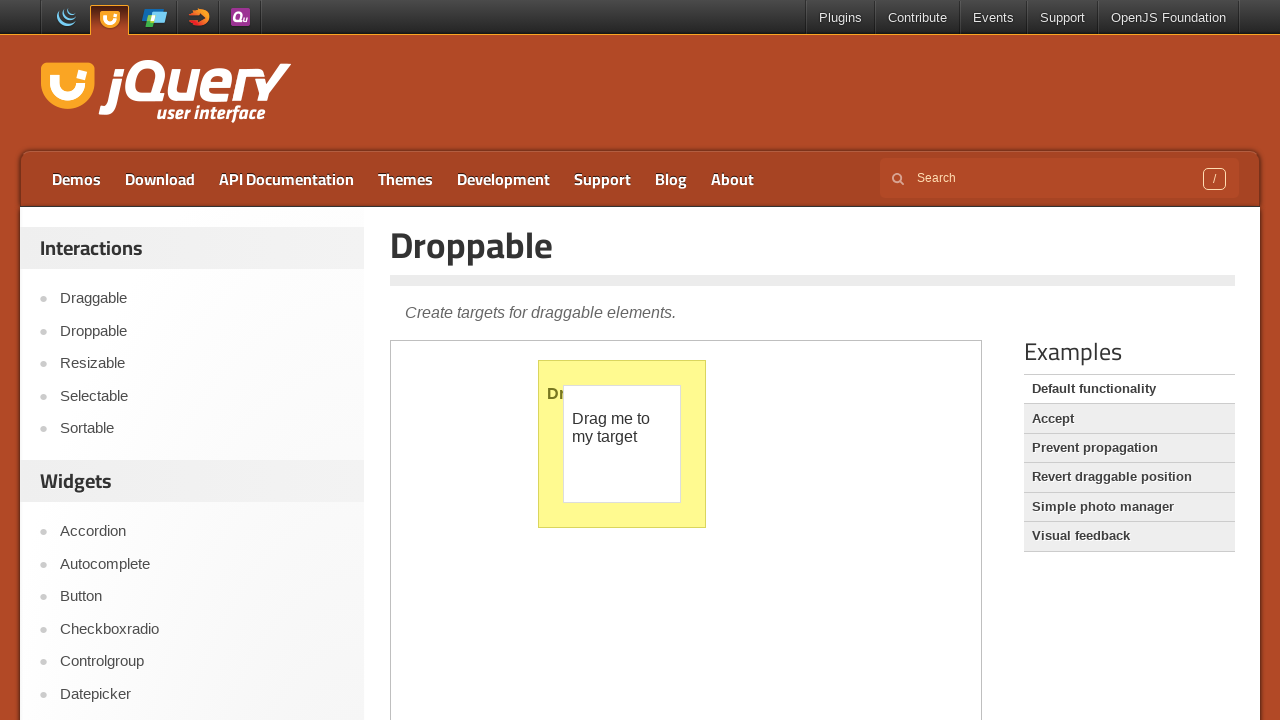